Tests multiple window handling by clicking a link via xpath that opens a new window, then switching to it

Starting URL: https://the-internet.herokuapp.com/windows

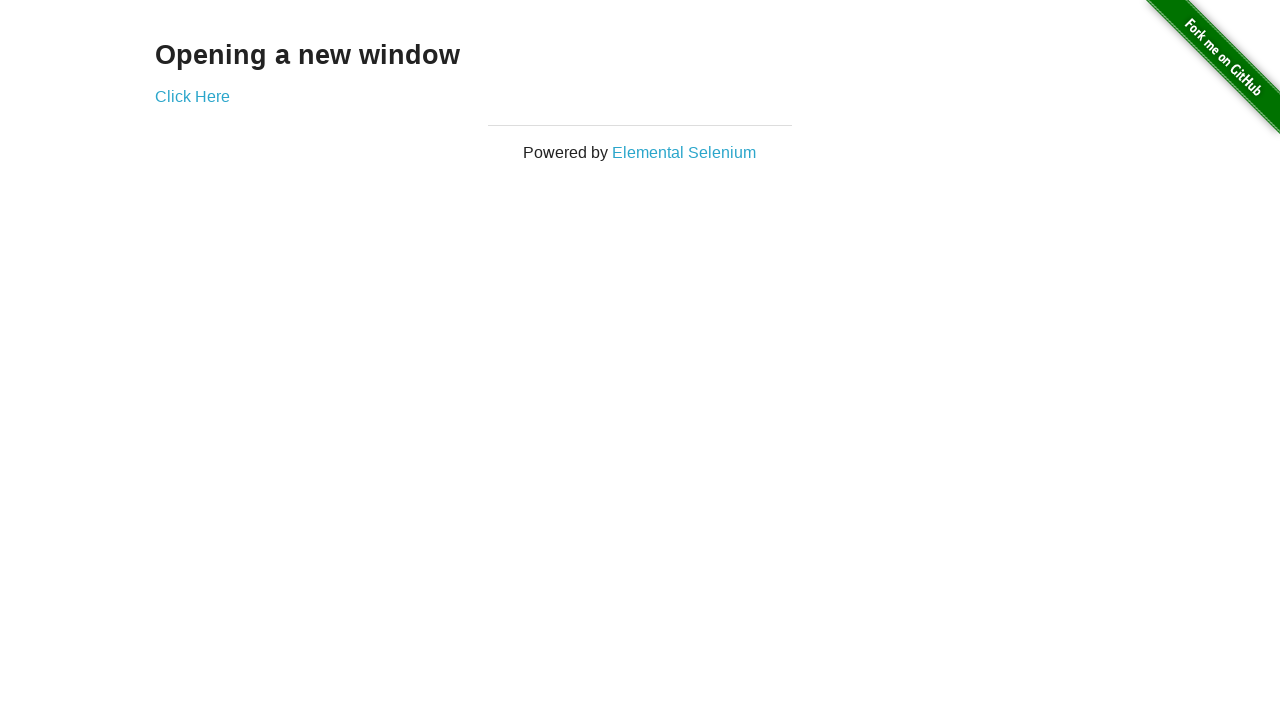

Clicked link via xpath that opens a new window at (192, 96) on a[href='/windows/new']
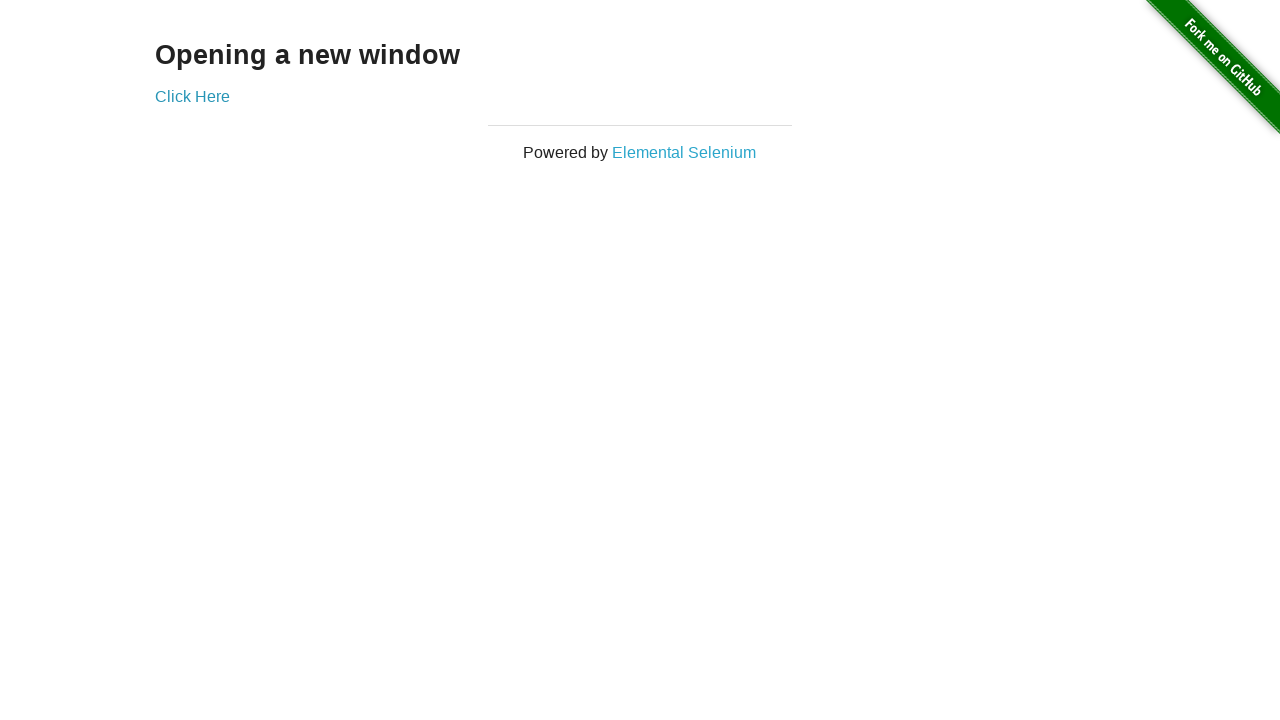

Captured the new window/page object
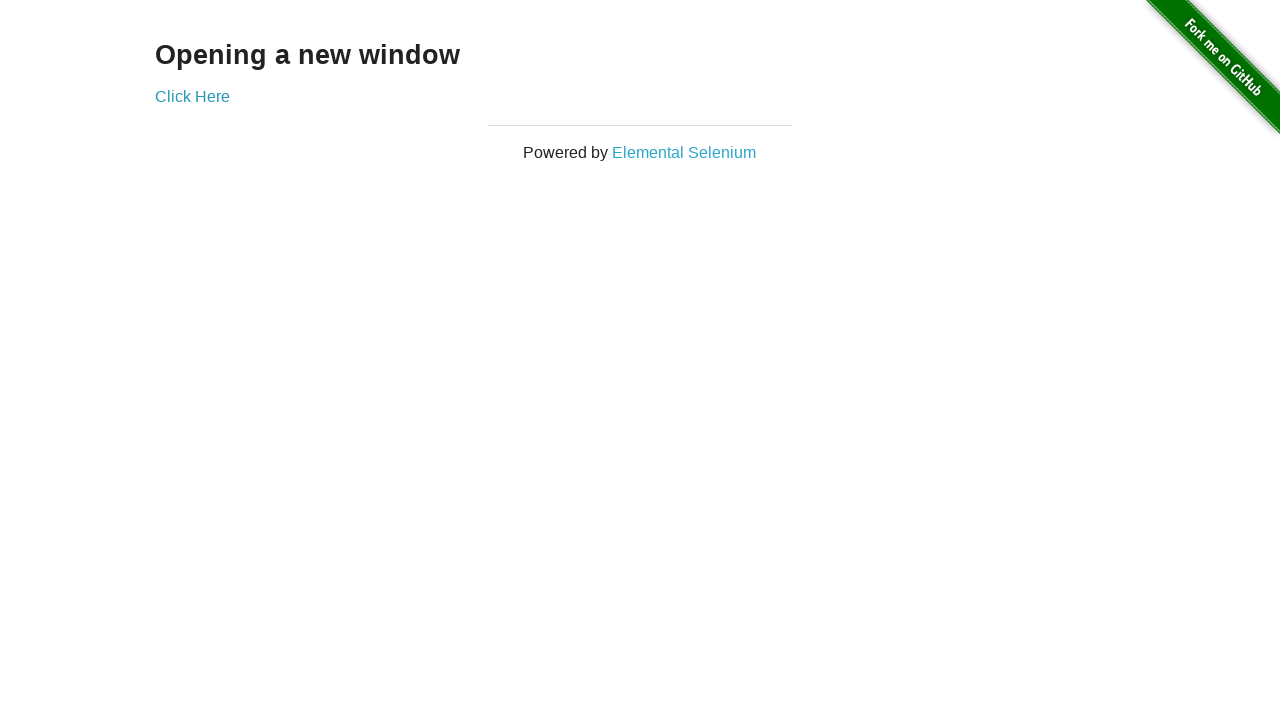

Waited for new page to load completely
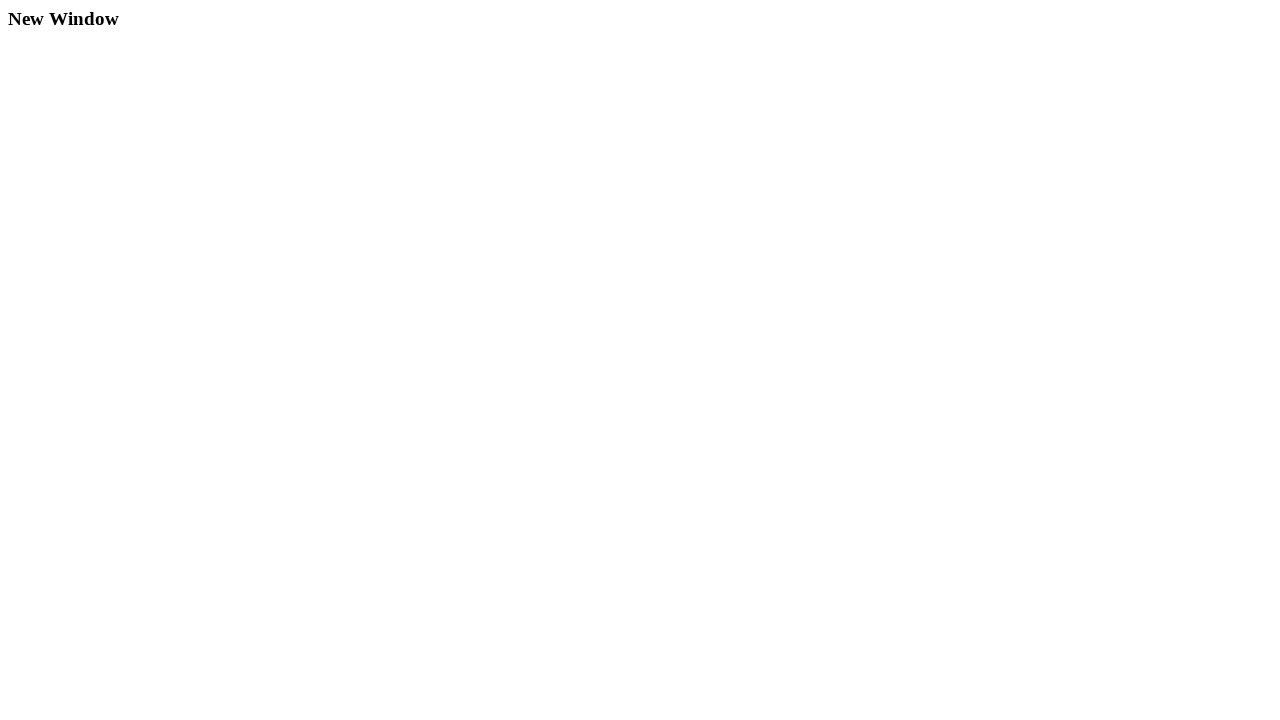

Verified navigation to the new window with correct URL pattern
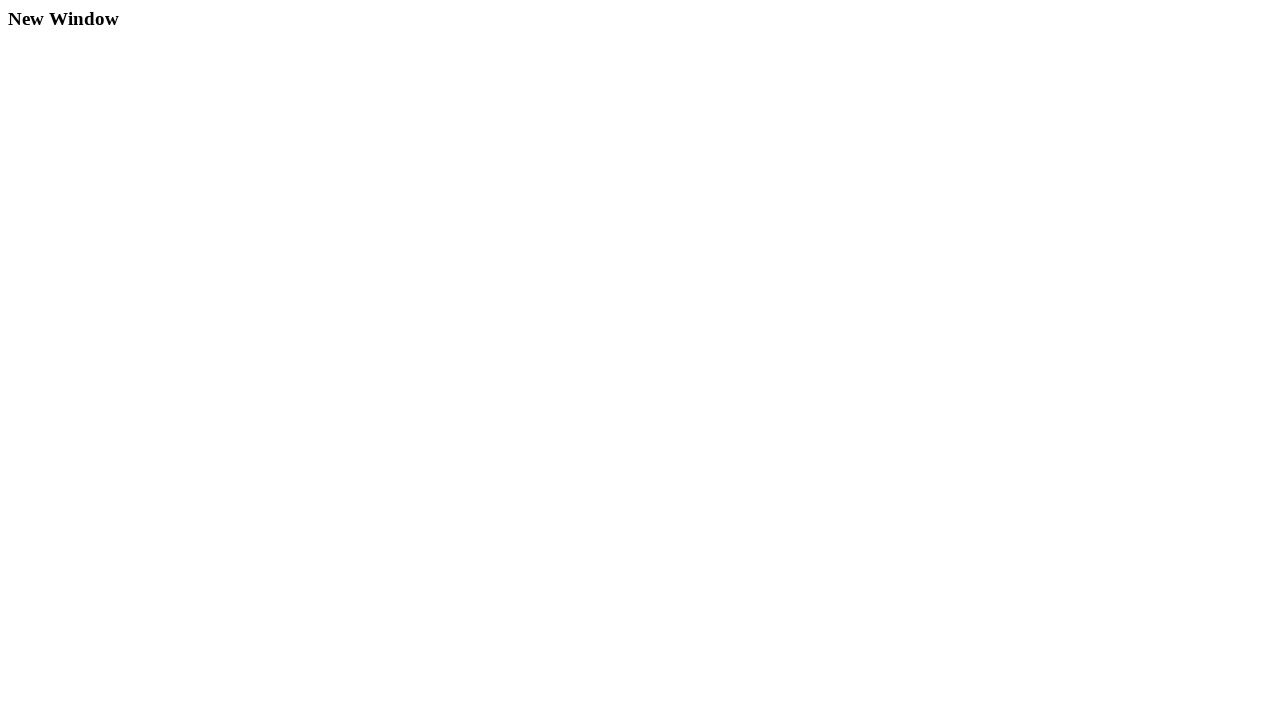

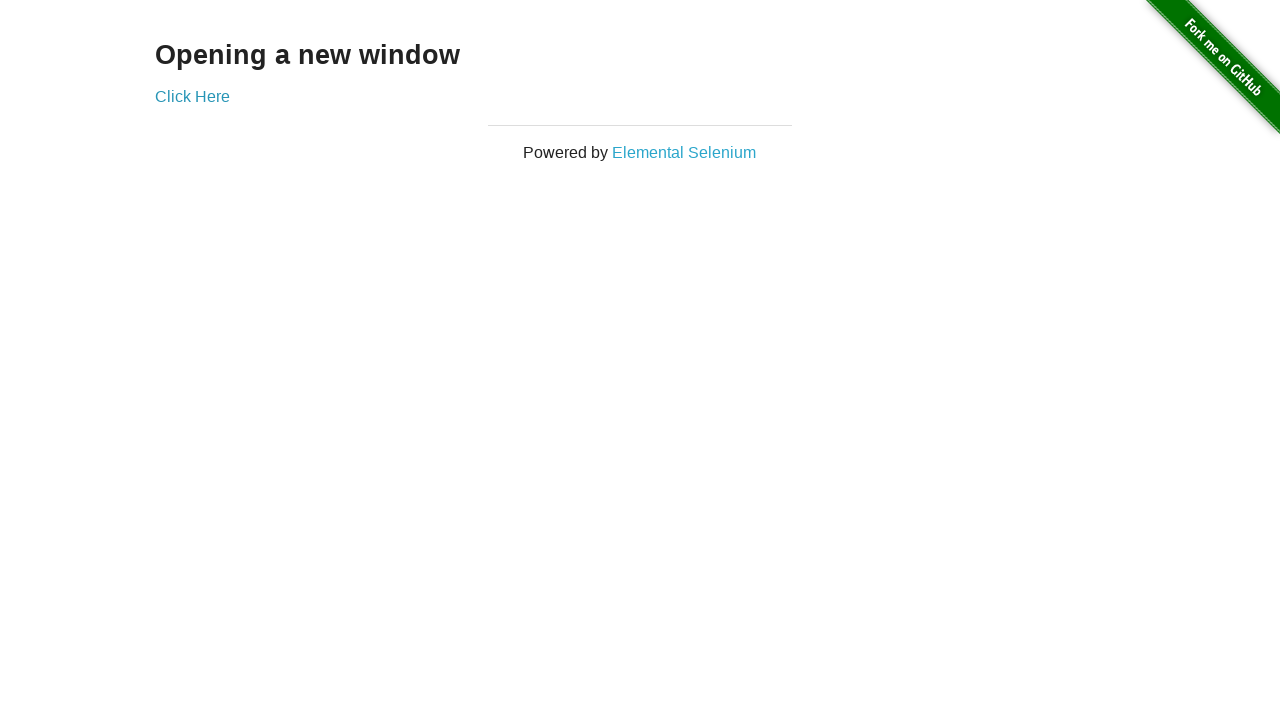